Navigates to Rediff.com and switches to an iframe to extract NSE index text from the money widget

Starting URL: http://www.rediff.com/

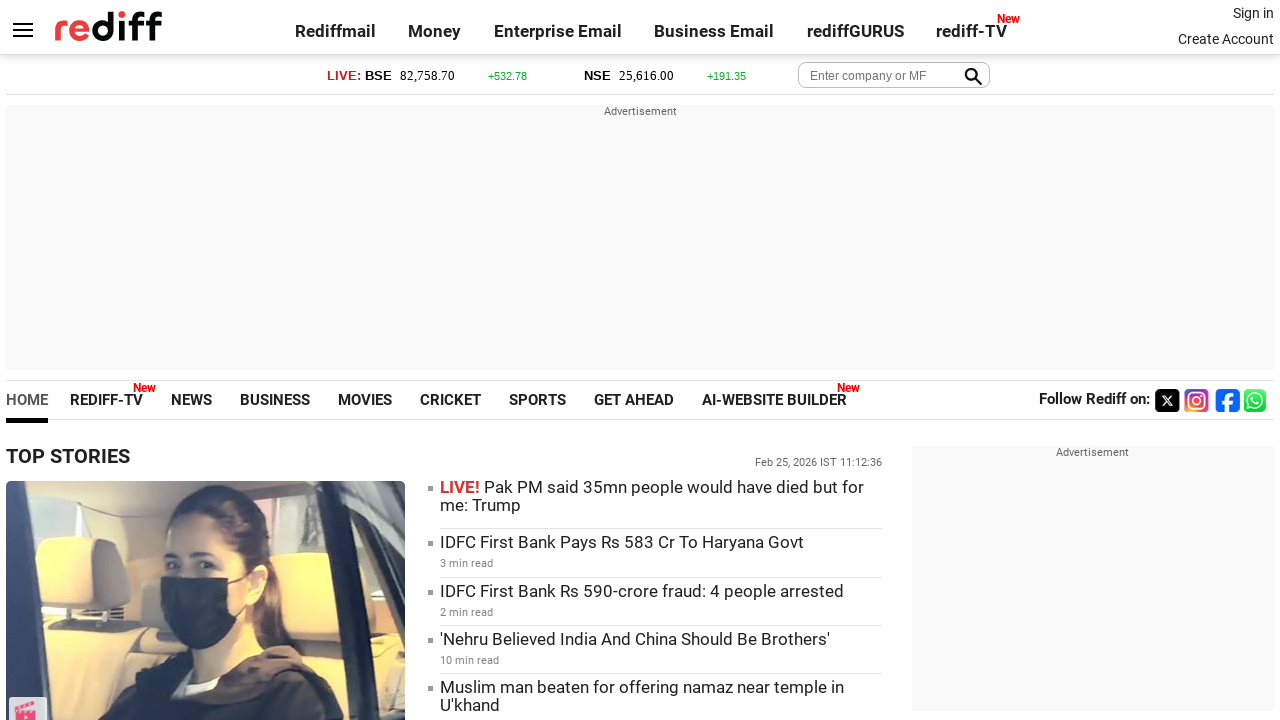

Navigated to Rediff.com homepage
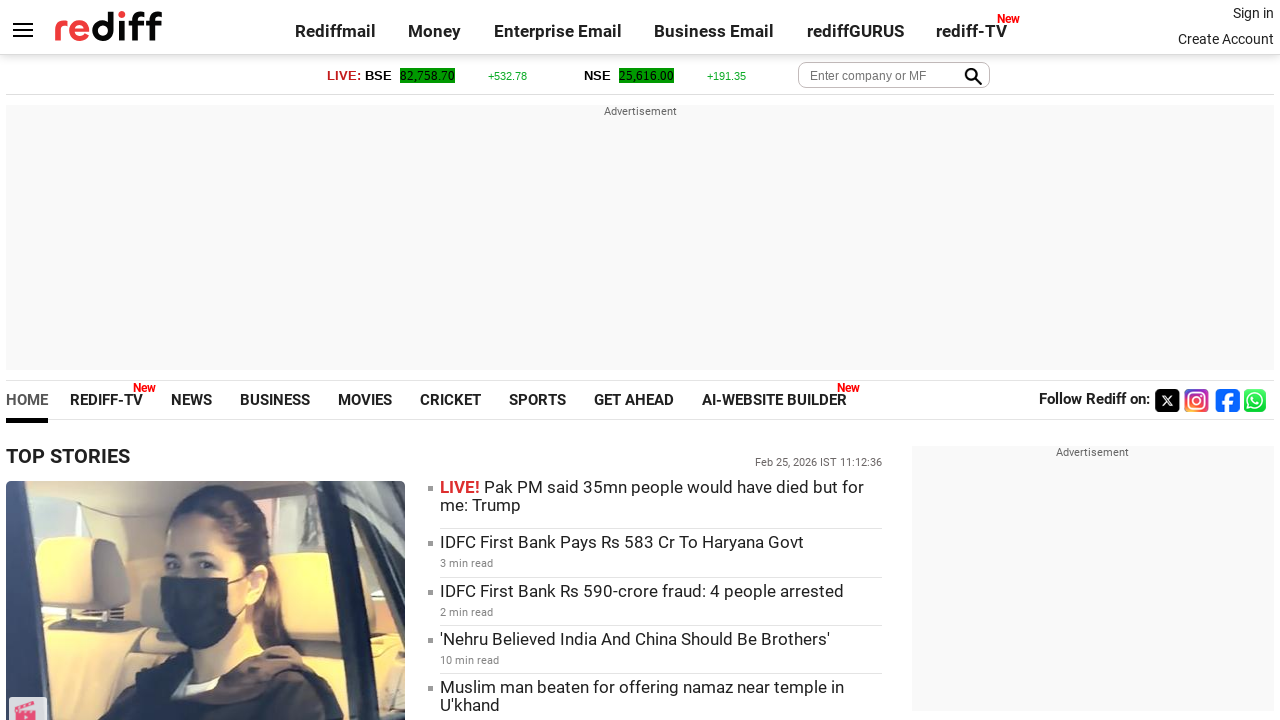

Switched to money iframe
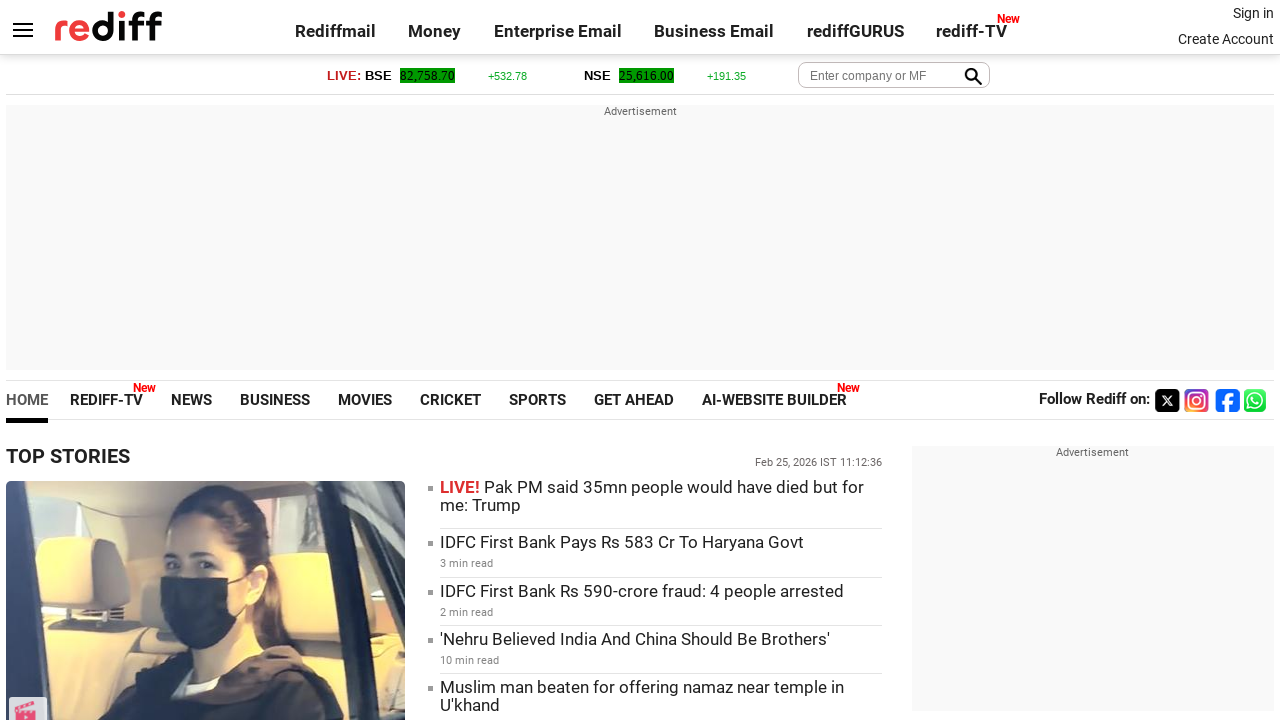

Extracted NSE index text: 25,616.00
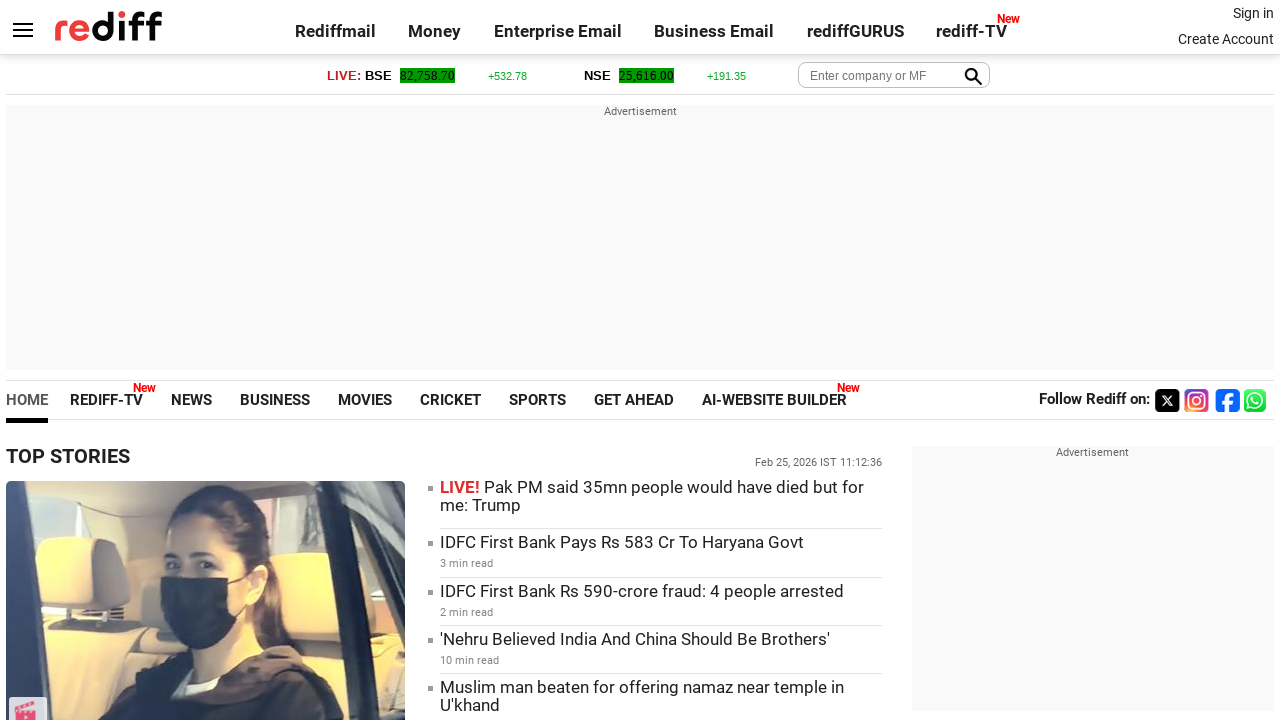

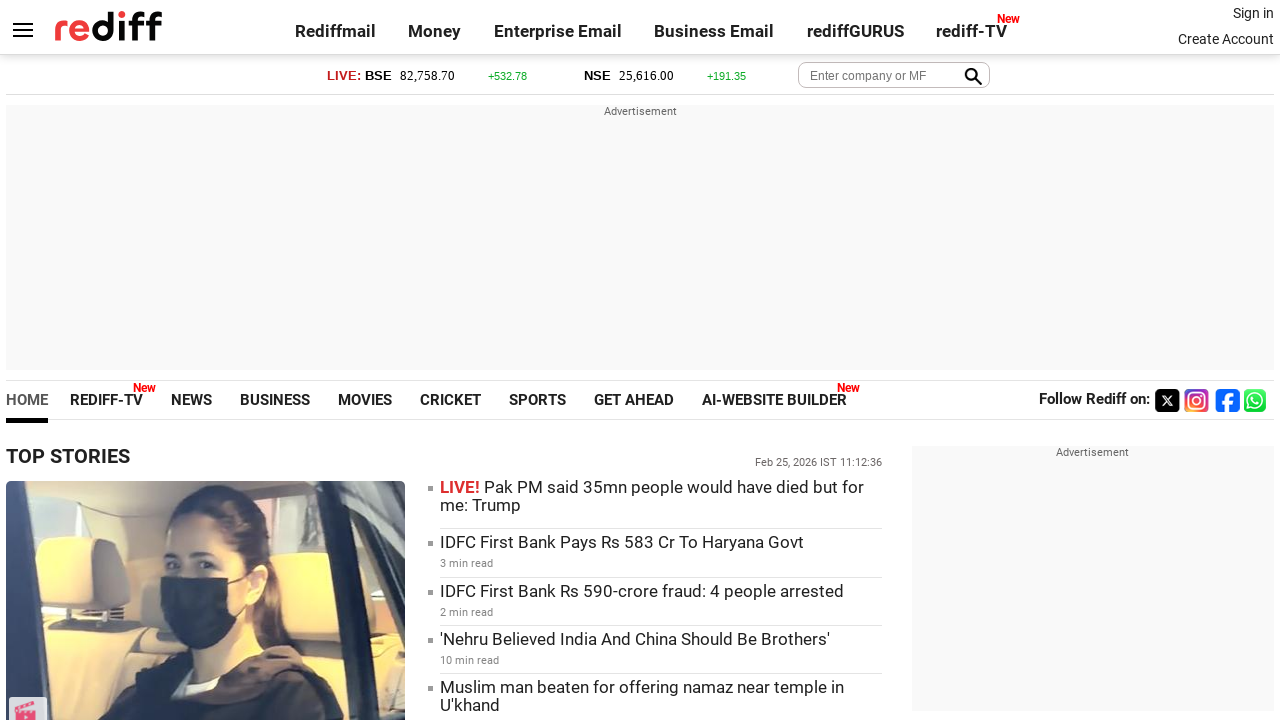